Tests adding multiple units of a specific item (Beetroot) to the shopping cart by incrementing quantity and clicking add to cart

Starting URL: https://rahulshettyacademy.com/seleniumPractise/#/

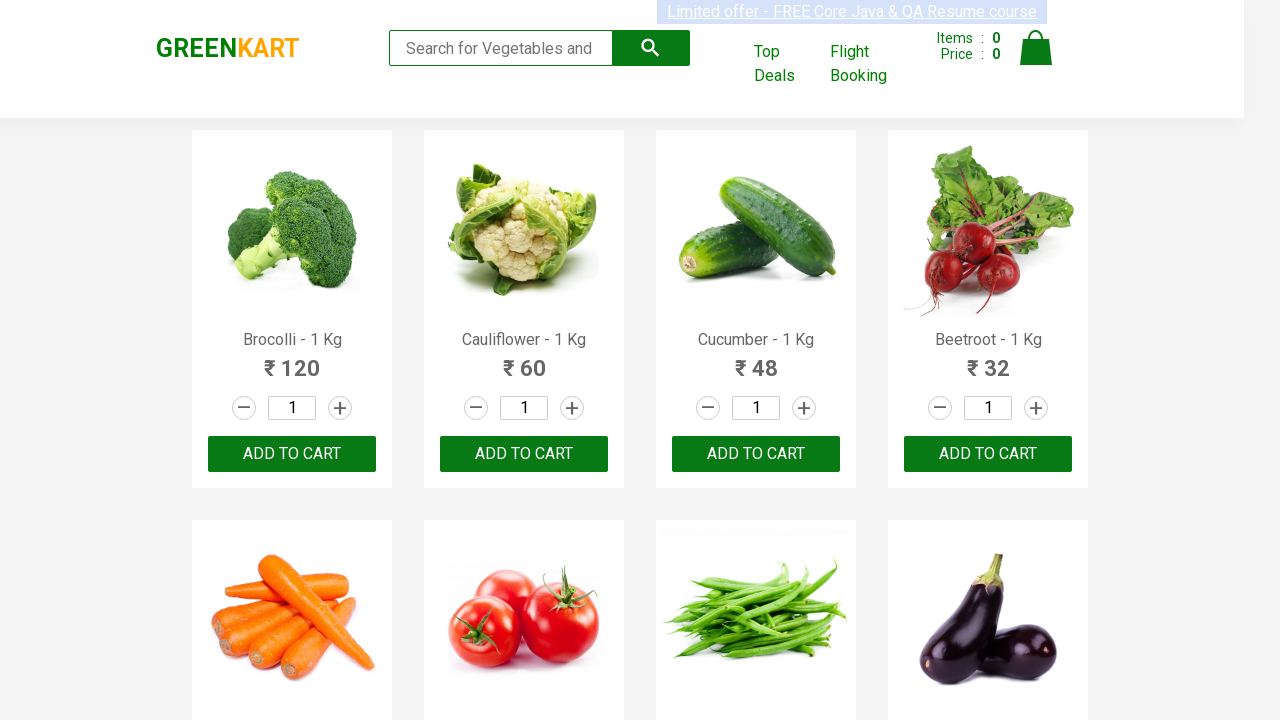

Clicked increment button for Beetroot (increment 1 of 3) at (1036, 408) on xpath=//h4[contains(text(),'Beetroot')]/..//a[@class='increment']
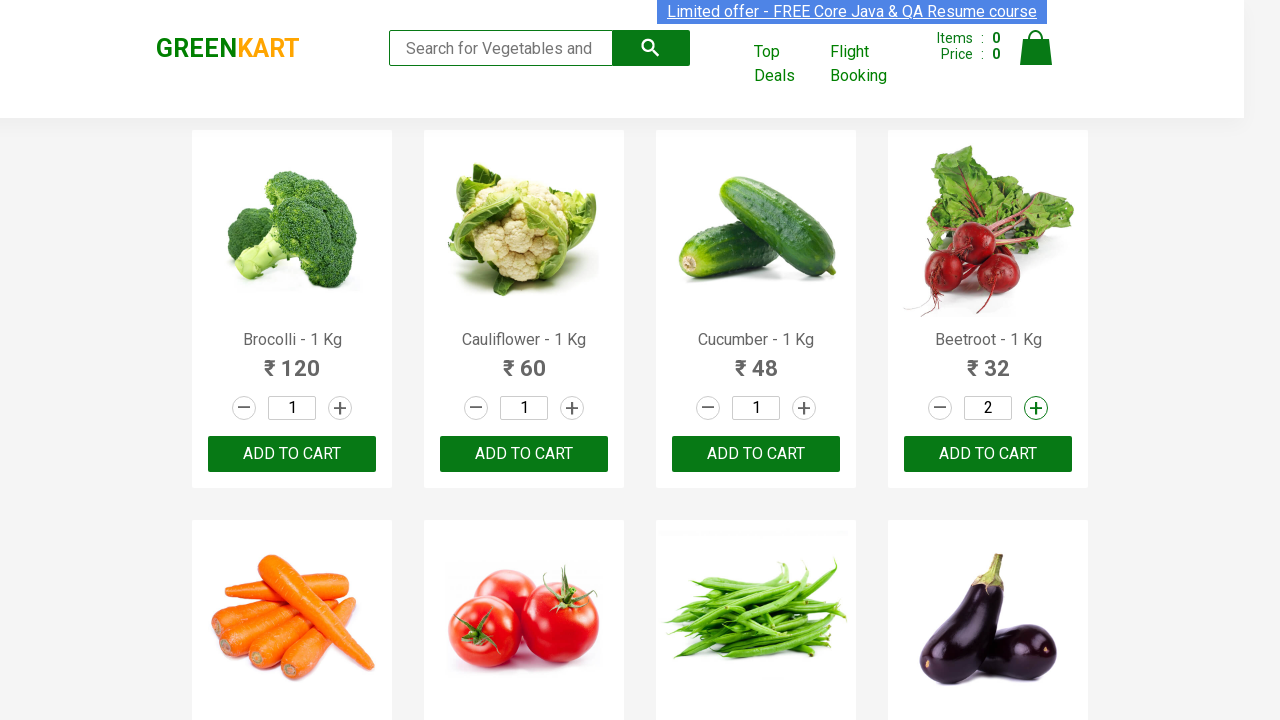

Waited 1 second after incrementing Beetroot quantity (increment 1 of 3)
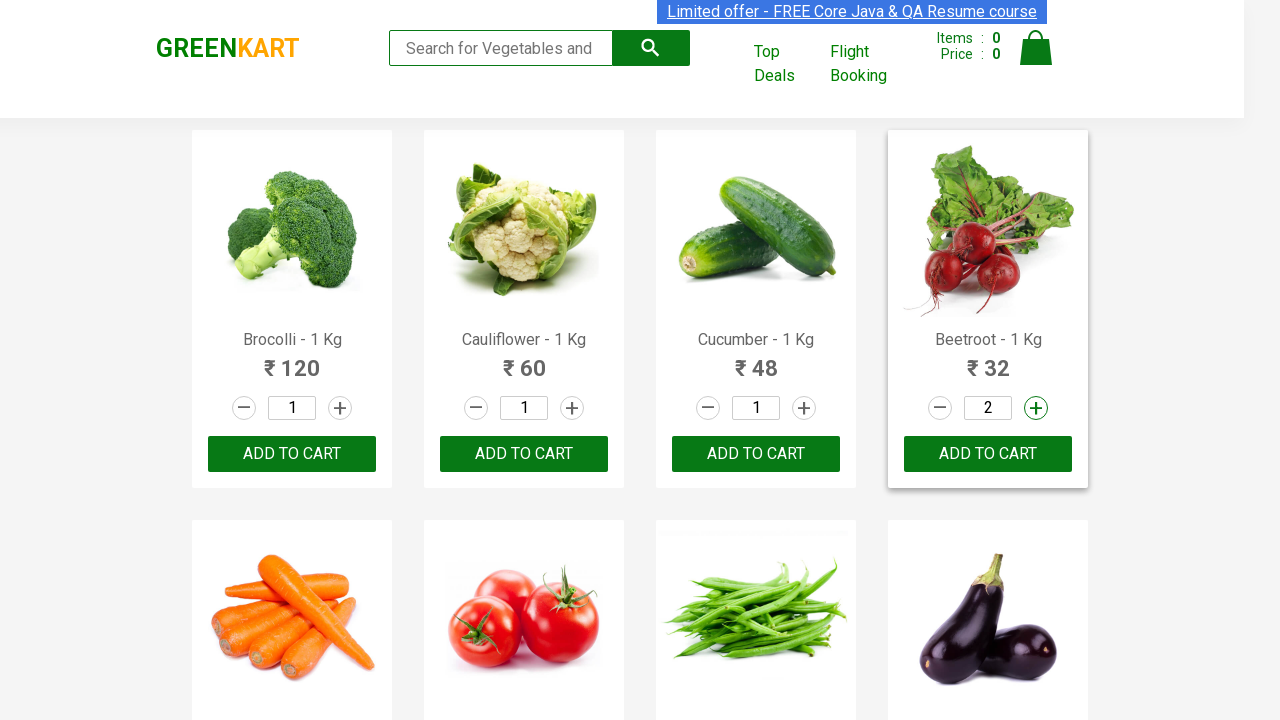

Clicked increment button for Beetroot (increment 2 of 3) at (1036, 408) on xpath=//h4[contains(text(),'Beetroot')]/..//a[@class='increment']
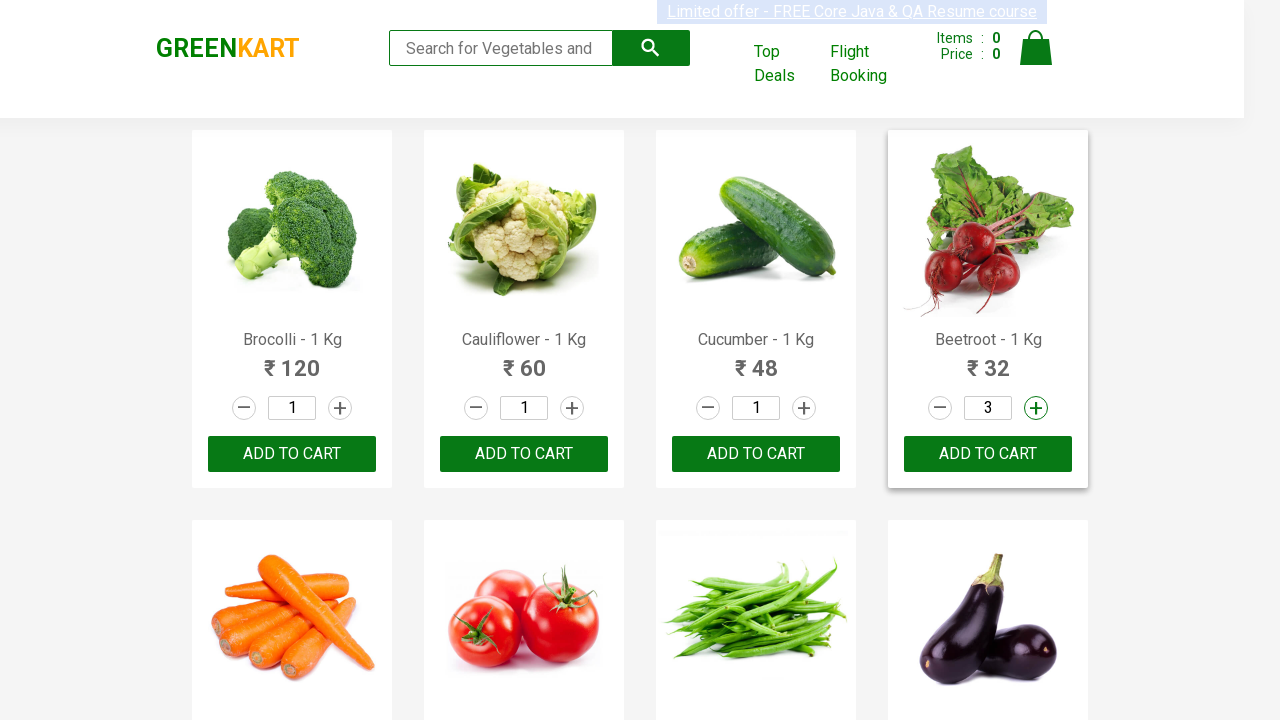

Waited 1 second after incrementing Beetroot quantity (increment 2 of 3)
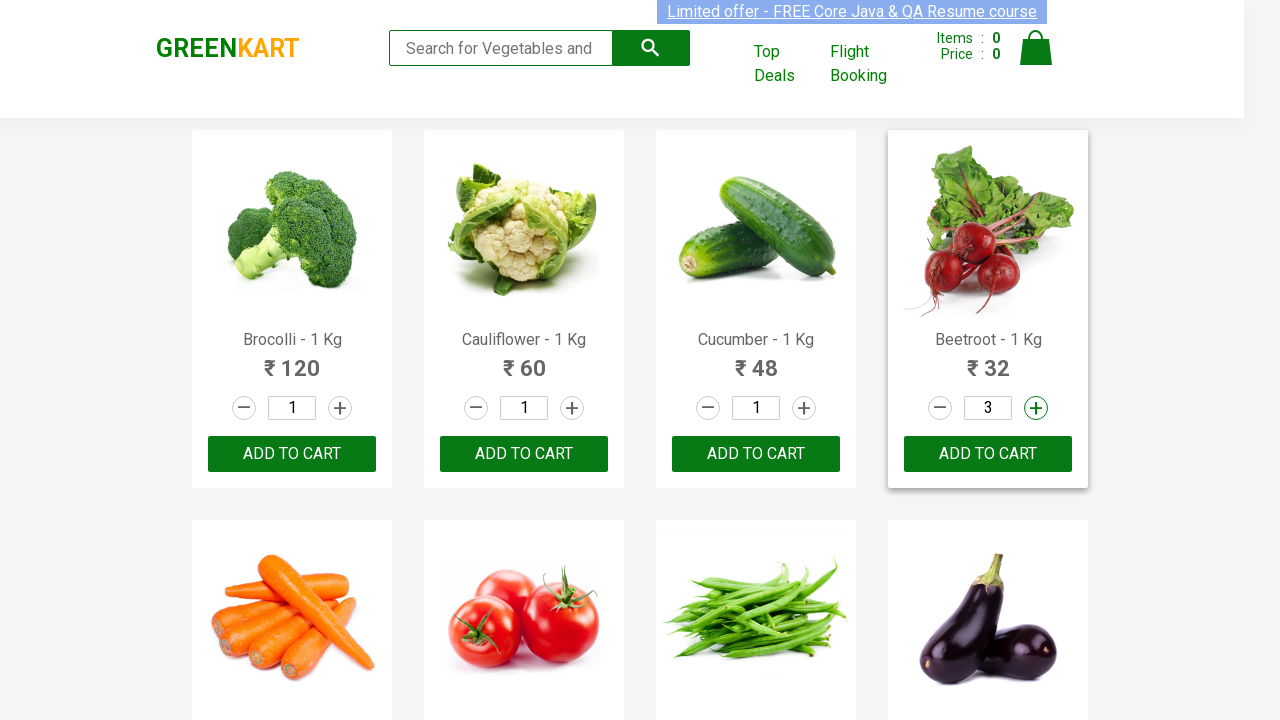

Clicked increment button for Beetroot (increment 3 of 3) at (1036, 408) on xpath=//h4[contains(text(),'Beetroot')]/..//a[@class='increment']
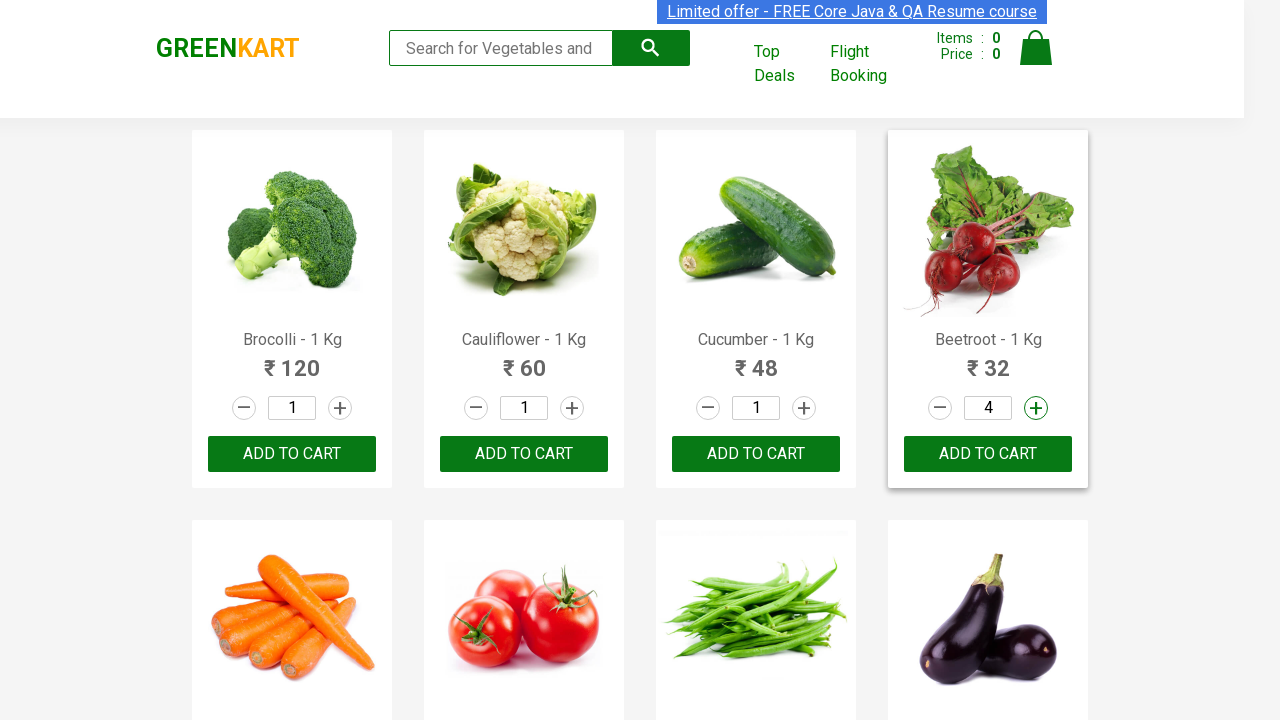

Waited 1 second after incrementing Beetroot quantity (increment 3 of 3)
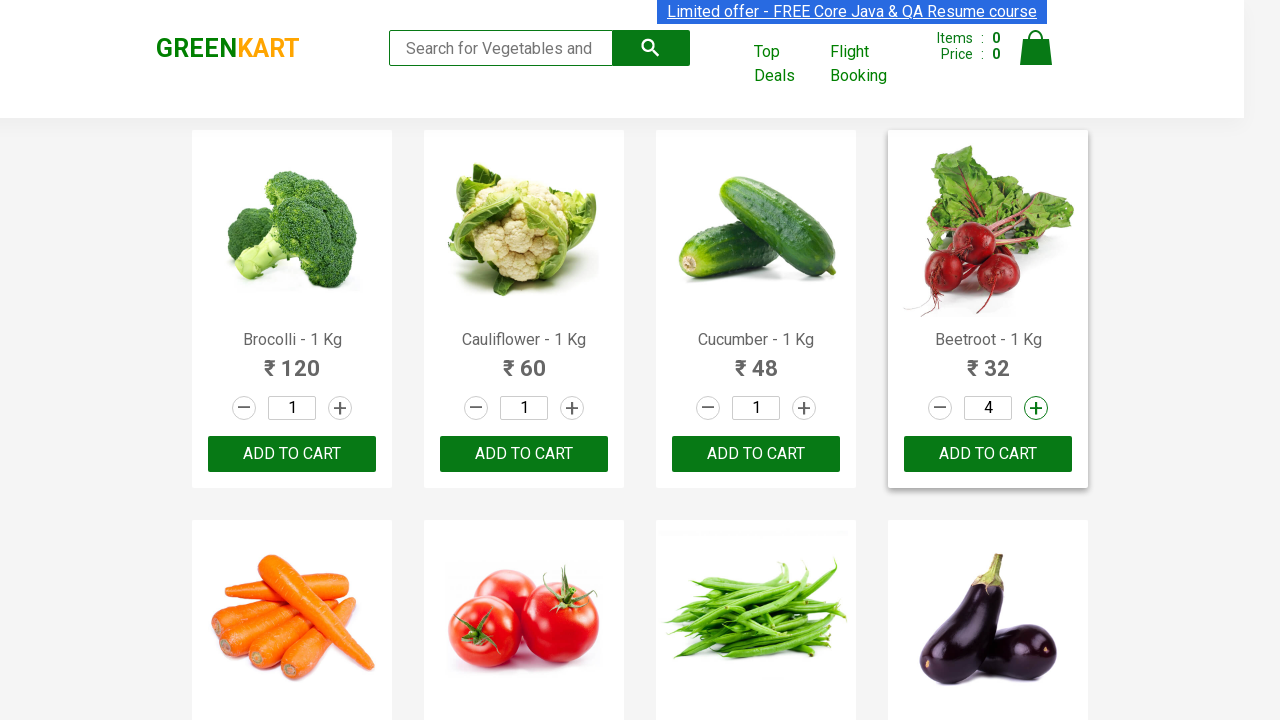

Clicked ADD TO CART button for Beetroot at (988, 454) on xpath=//h4[contains(text(),'Beetroot')]/..//button[text()='ADD TO CART']
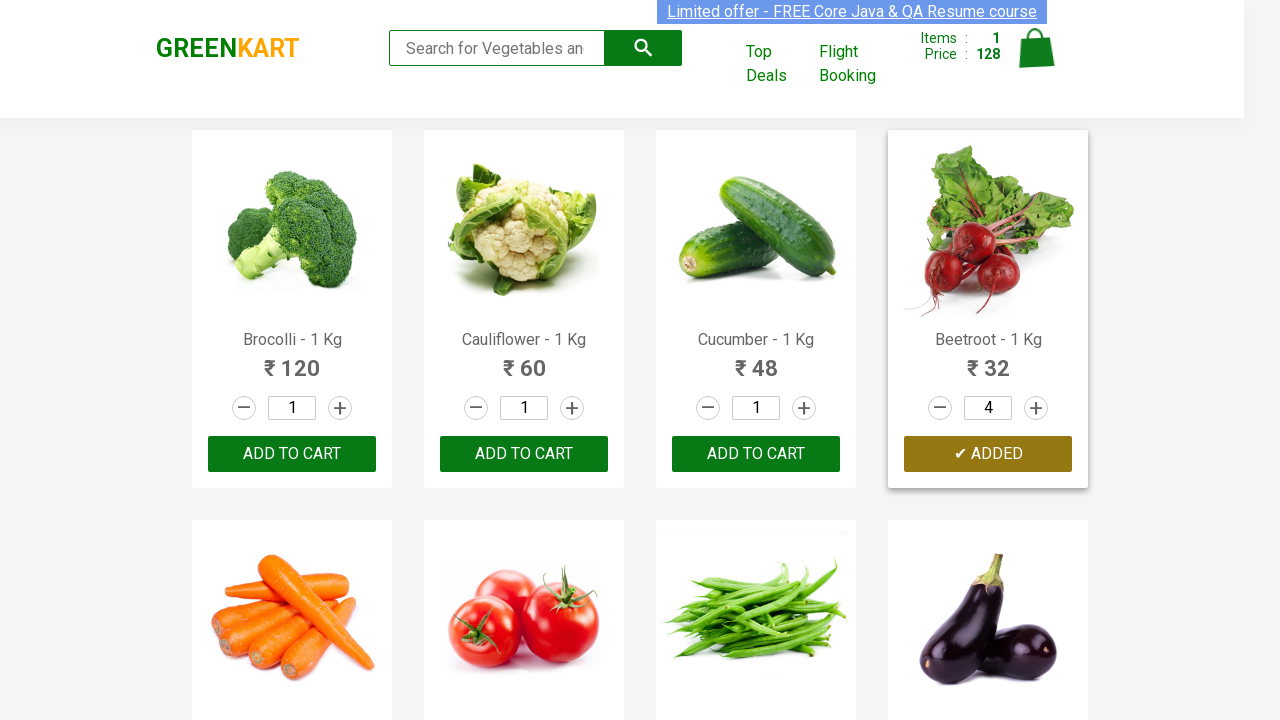

Waited 2 seconds for cart to update
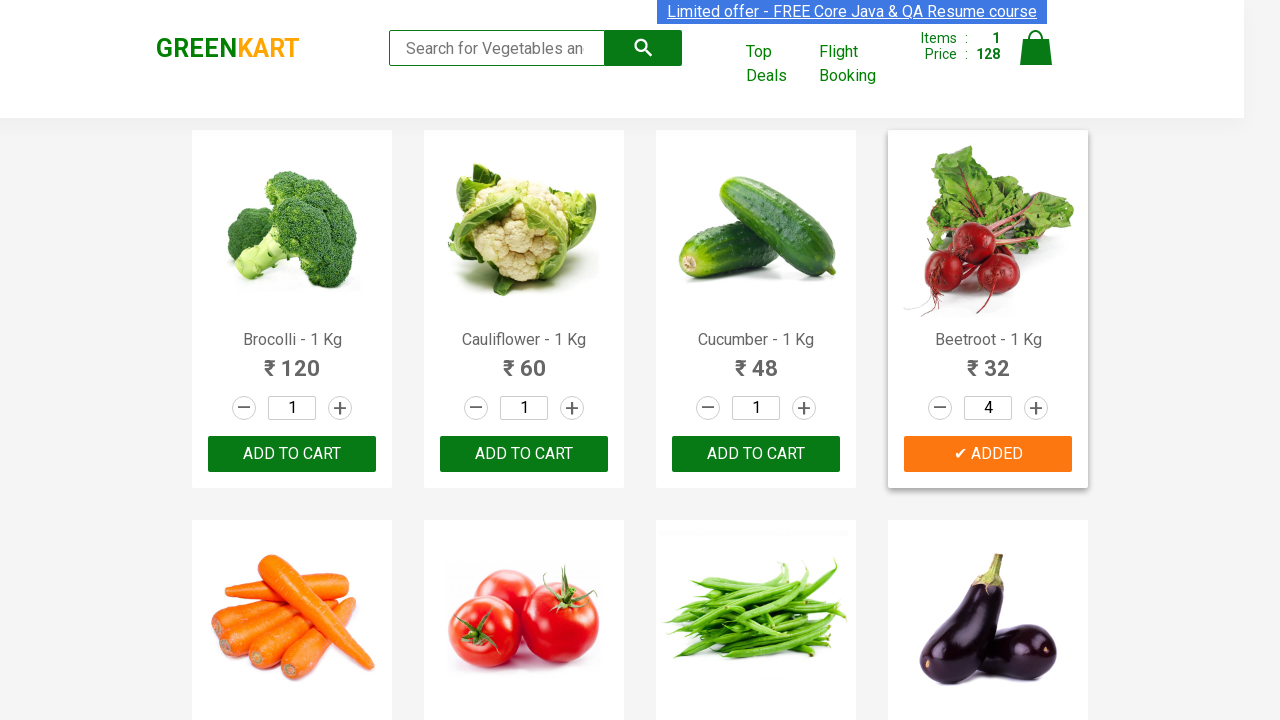

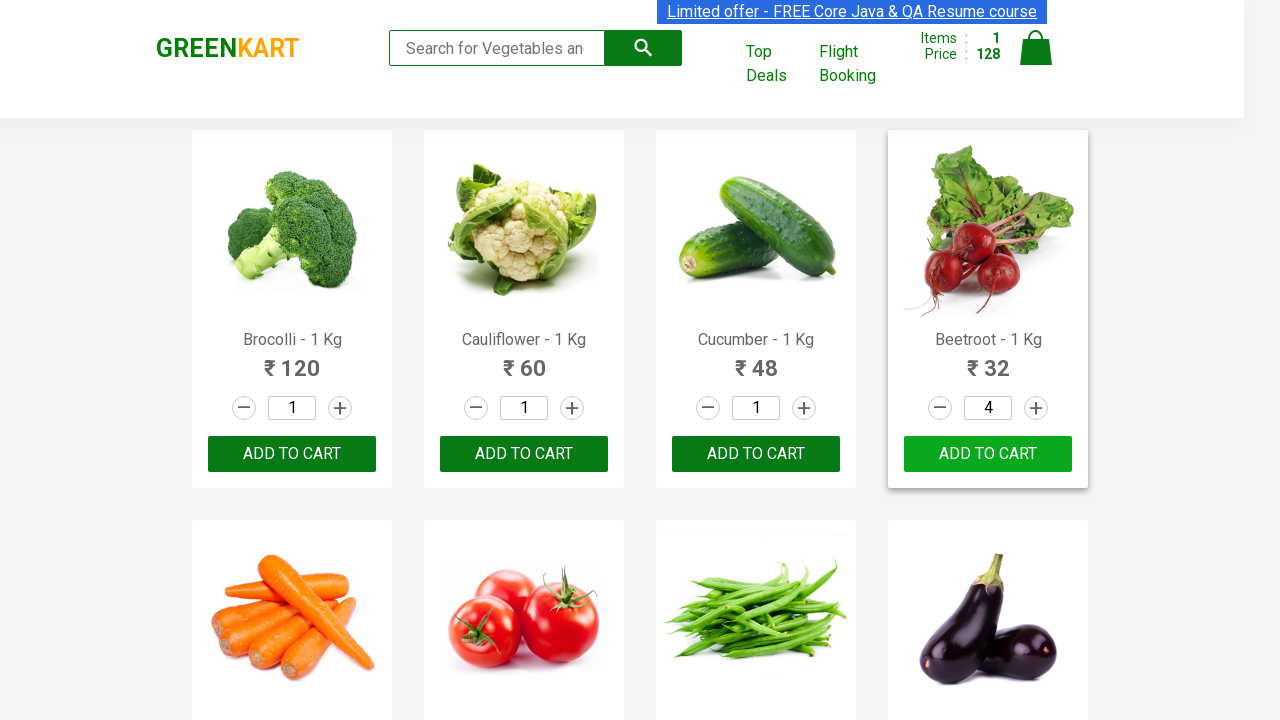